Navigates to Rahul Shetty Academy website, maximizes the window, and verifies the page loads by checking title and URL

Starting URL: https://rahulshettyacademy.com

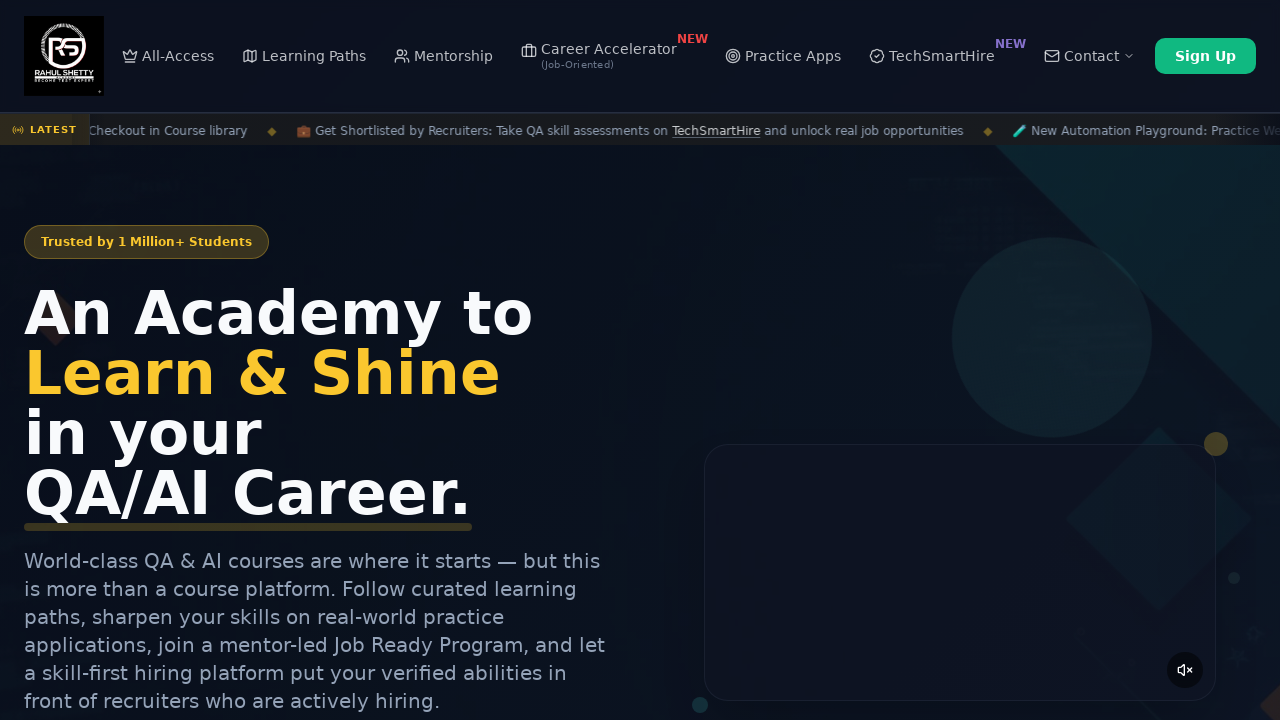

Waited for page to reach domcontentloaded state
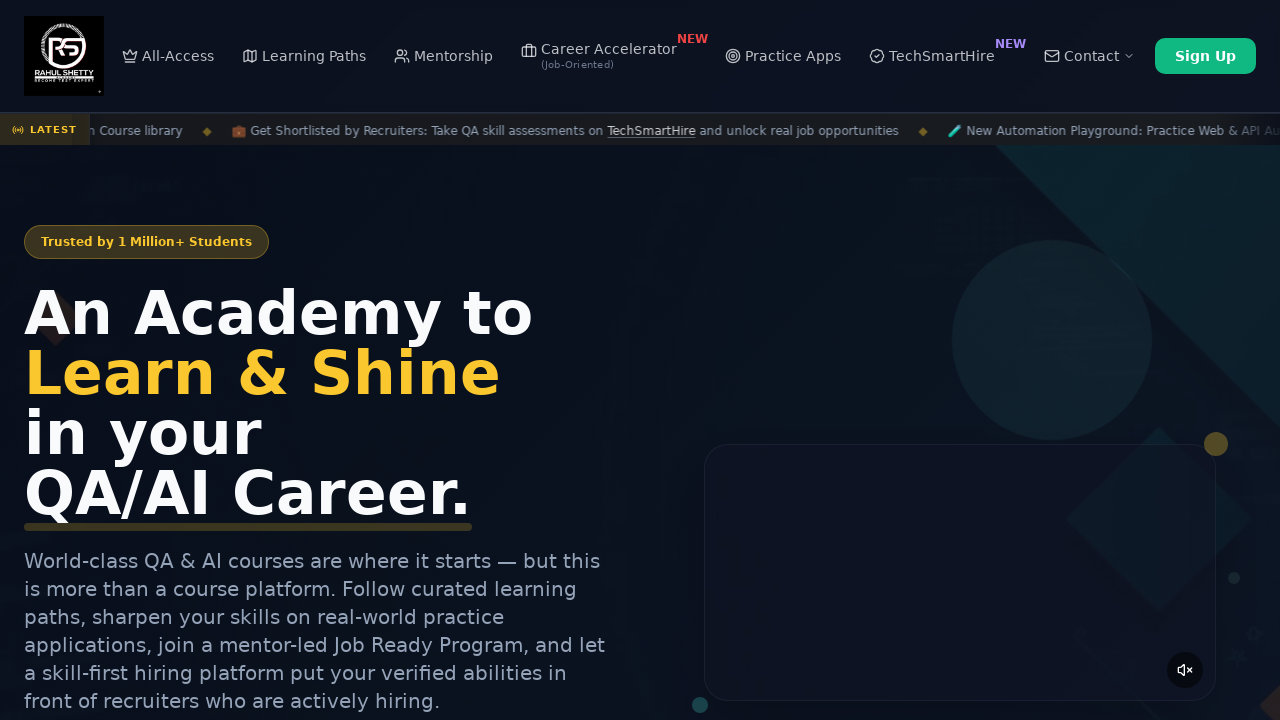

Verified page title is not None
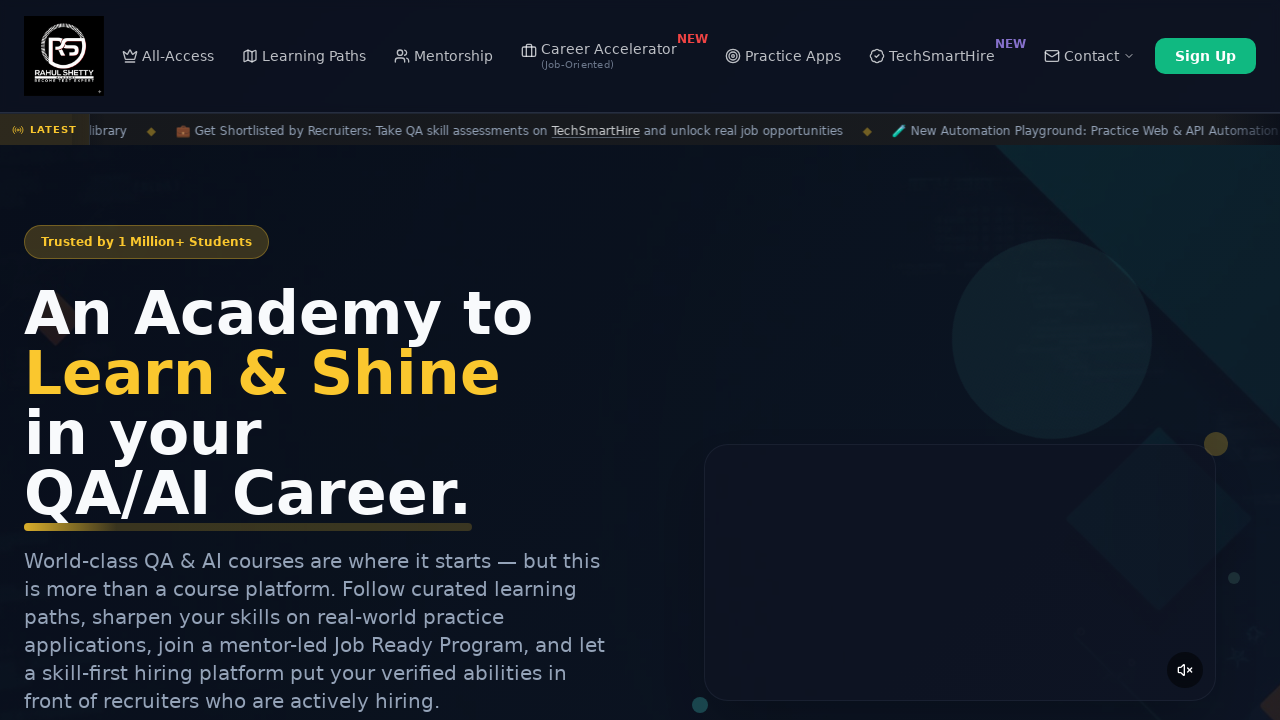

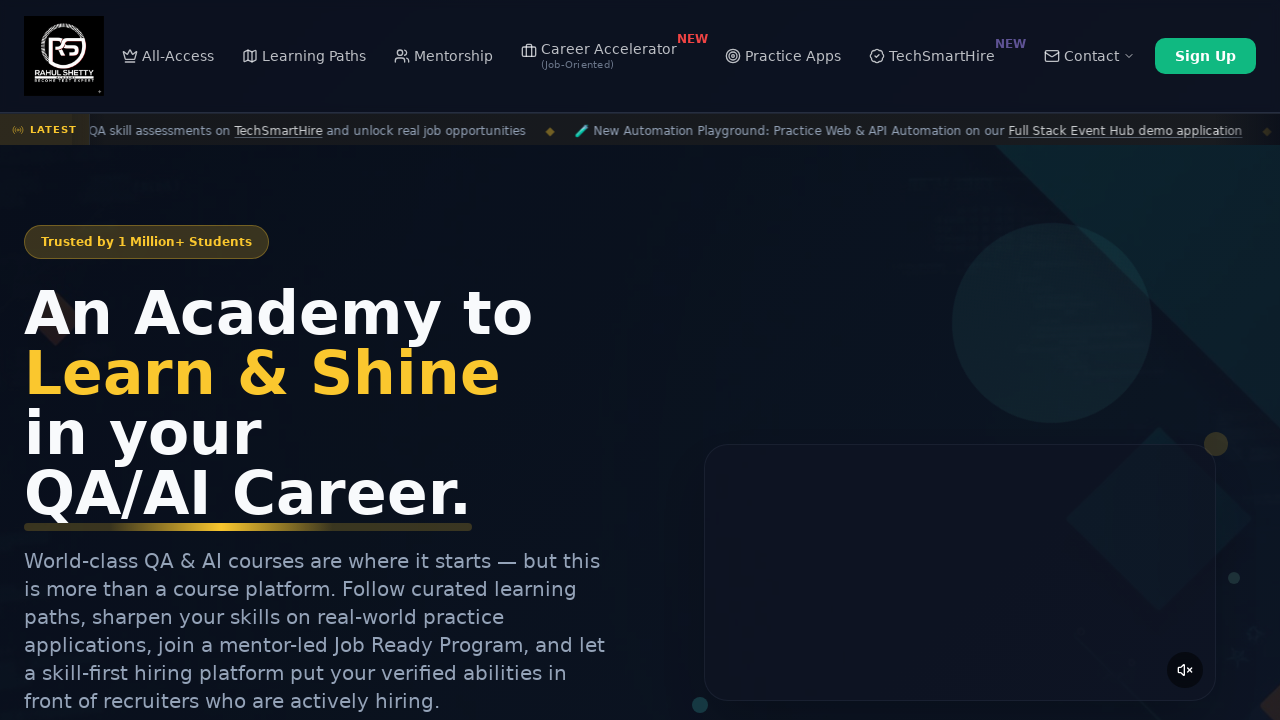